Tests that clicking the "Ideas" link in the footer navigates to the correct page

Starting URL: https://scratch.mit.edu

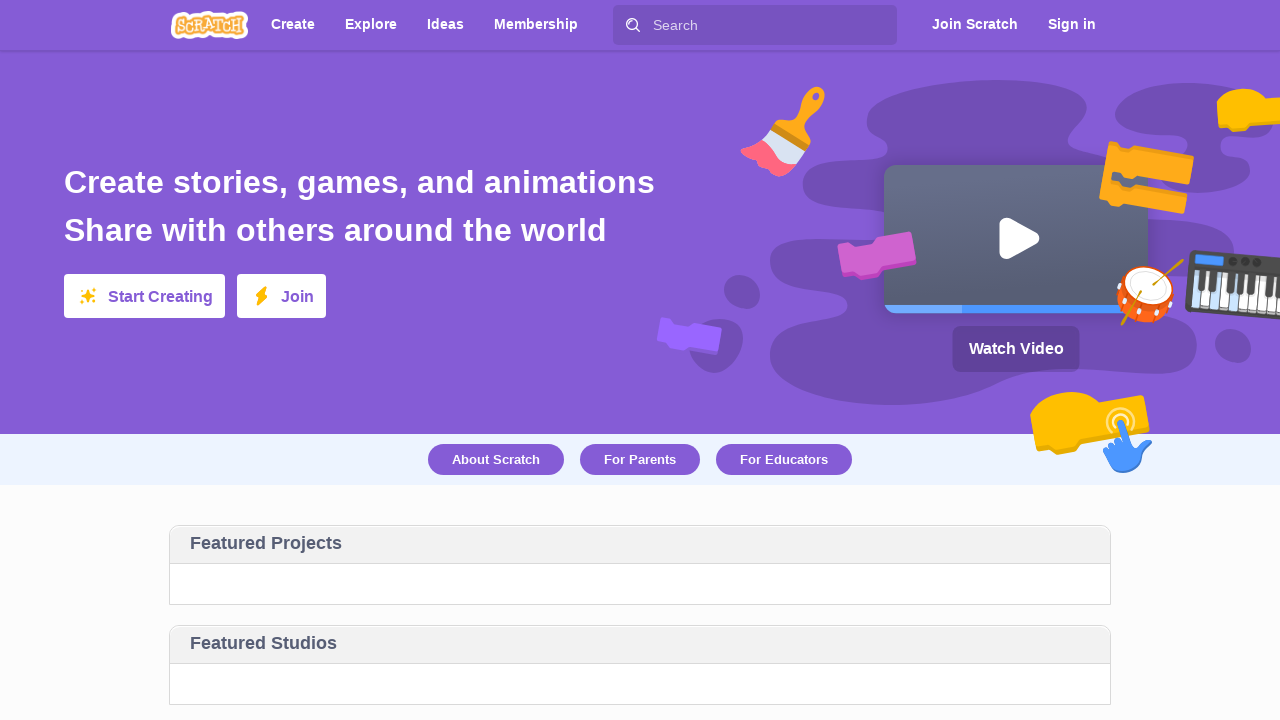

Footer element loaded
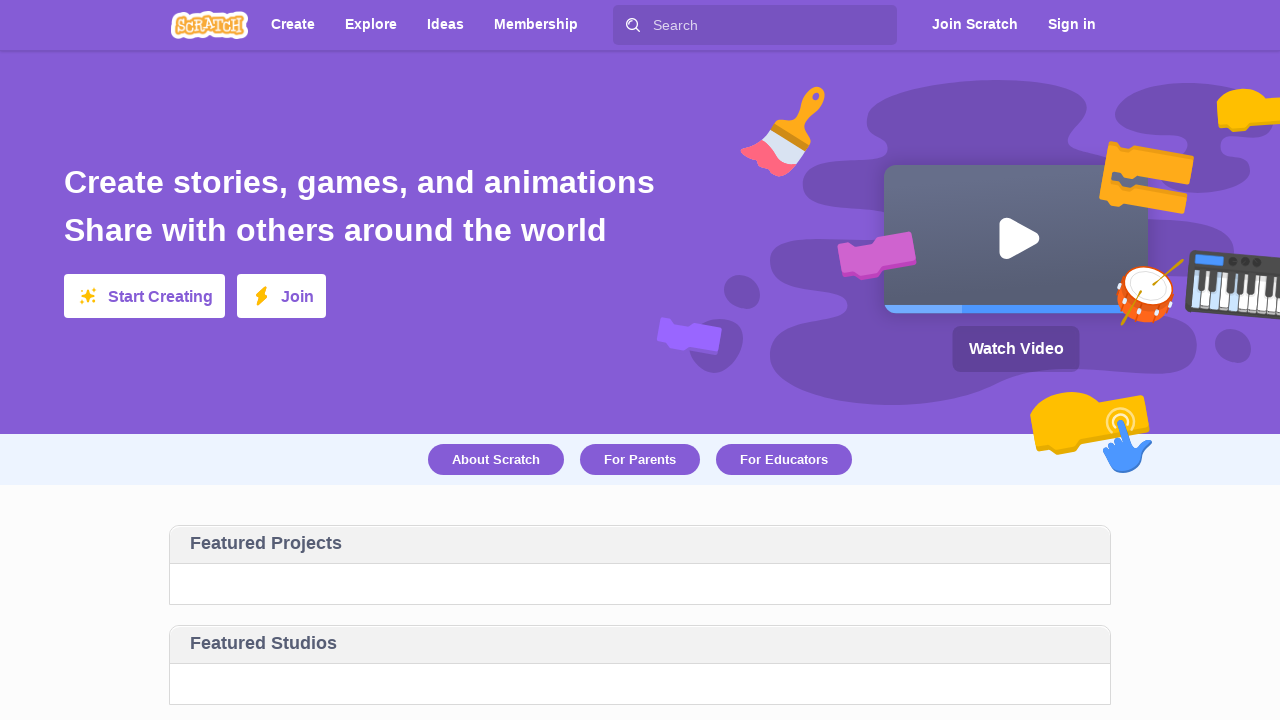

Clicked Ideas link in footer at (626, 510) on #footer >> text=Ideas
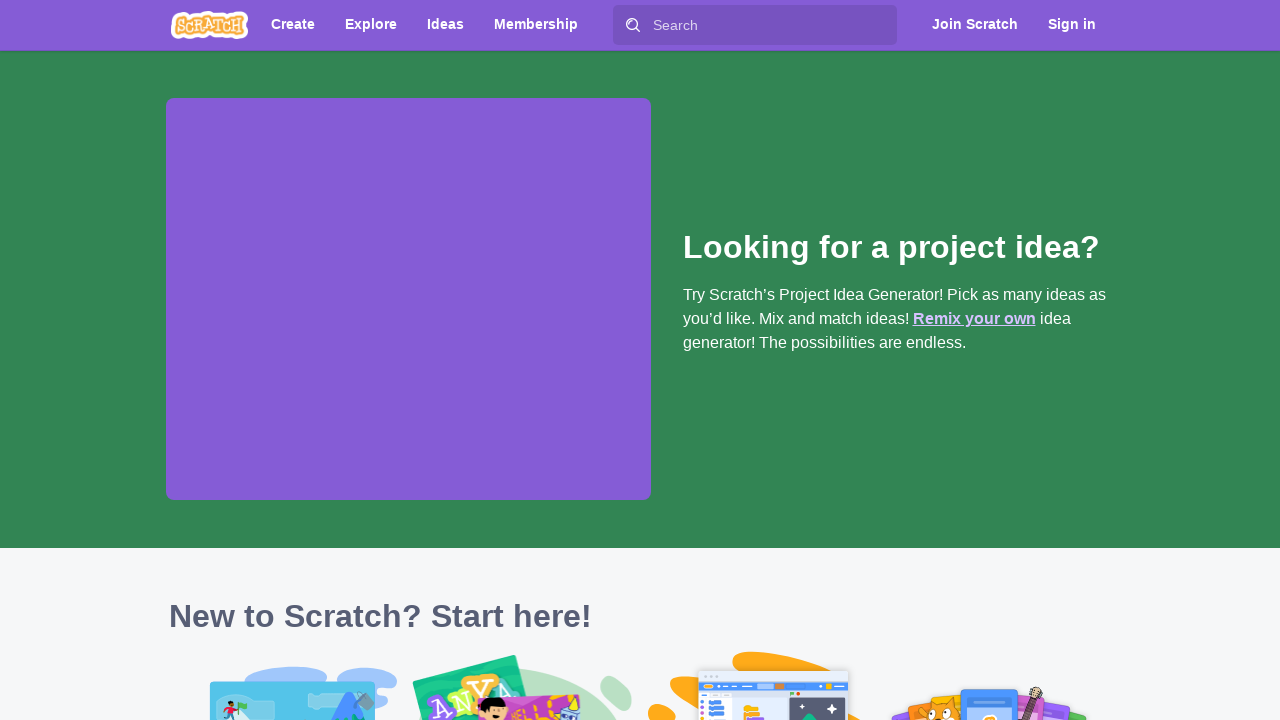

Navigated to Ideas page (URL verified)
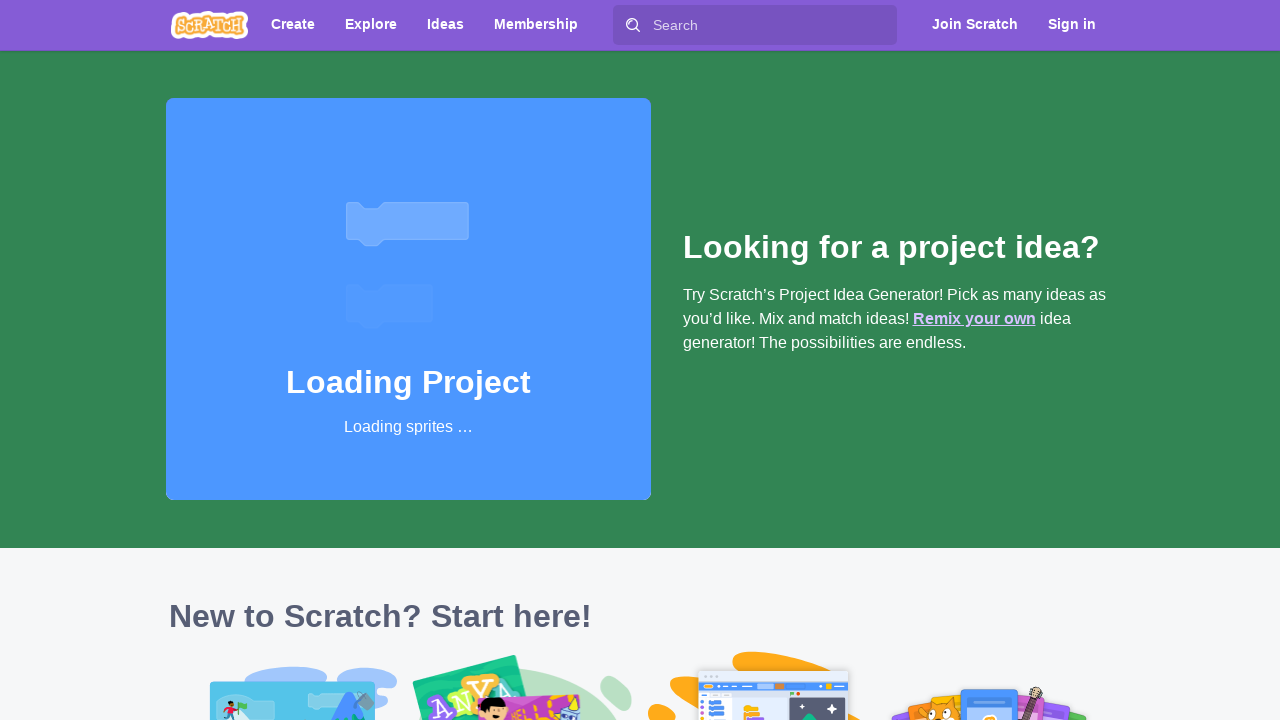

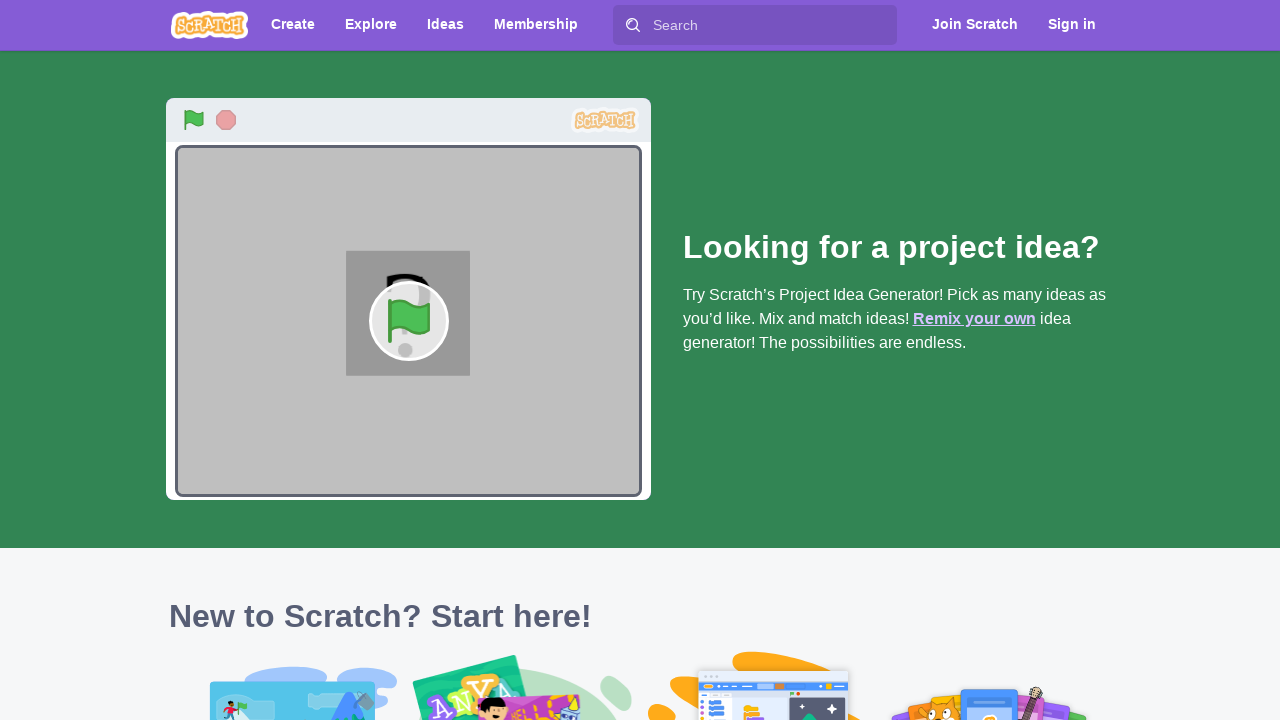